Tests a wait scenario on LeafGround by clicking a button and retrieving the text of a newly appeared button element

Starting URL: https://leafground.com/waits.xhtml

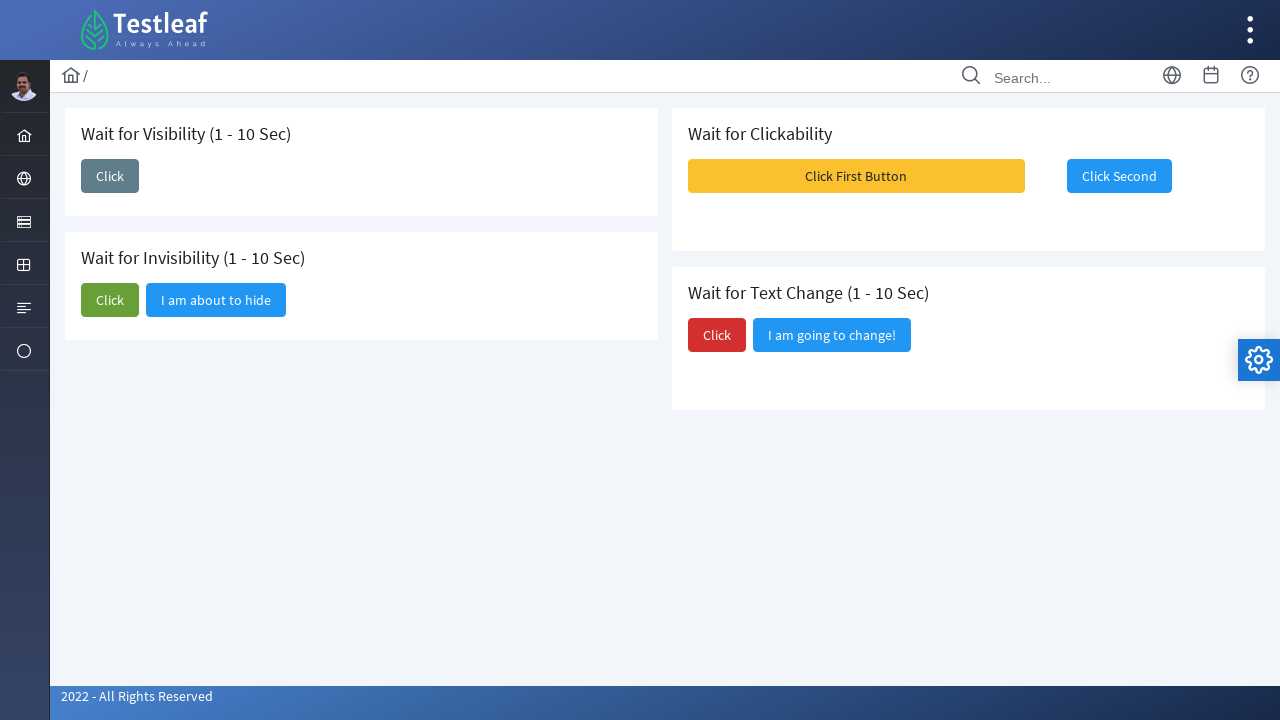

Clicked initial button to trigger wait scenario at (110, 176) on button#j_idt87\:j_idt89
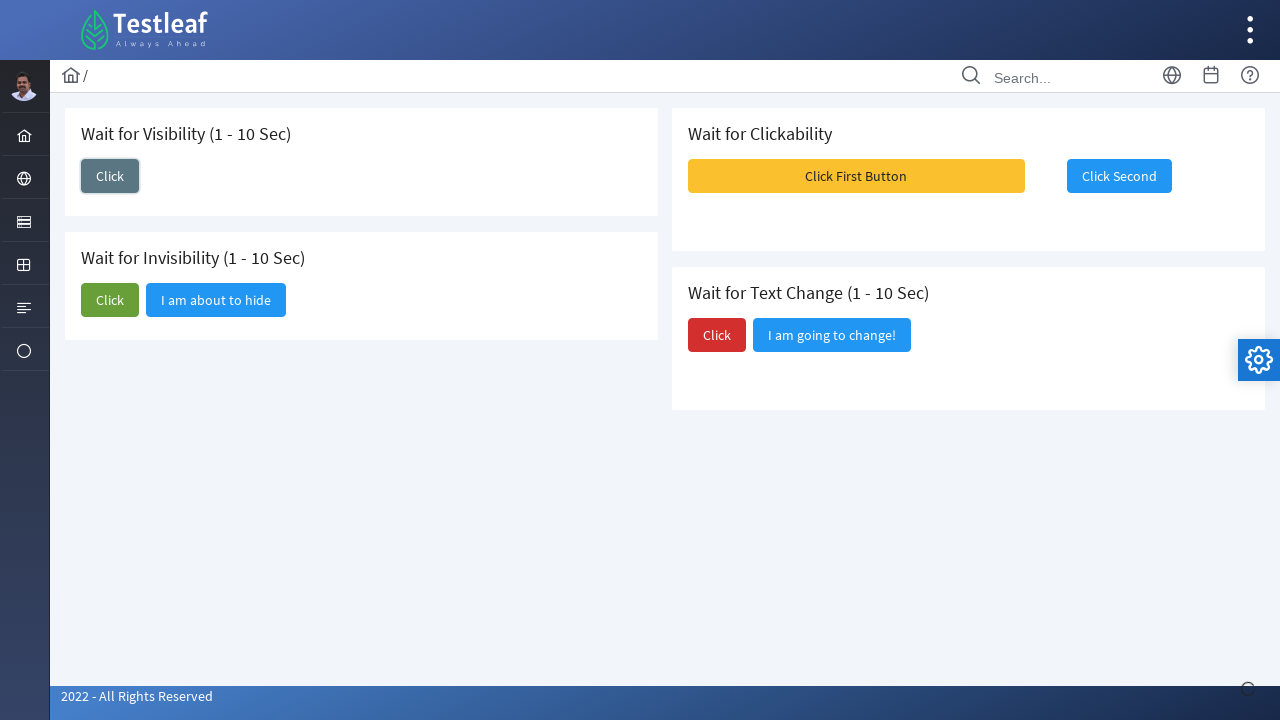

New button element appeared after wait
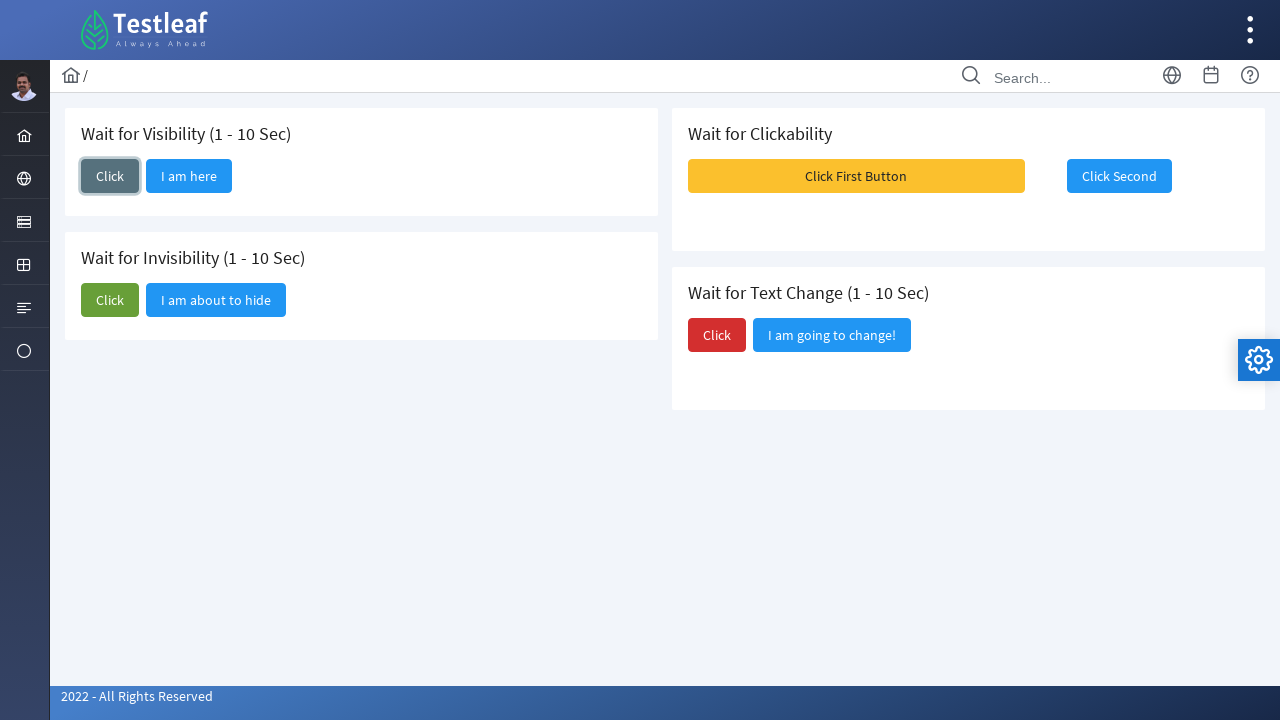

Retrieved text from new button: 'I am here'
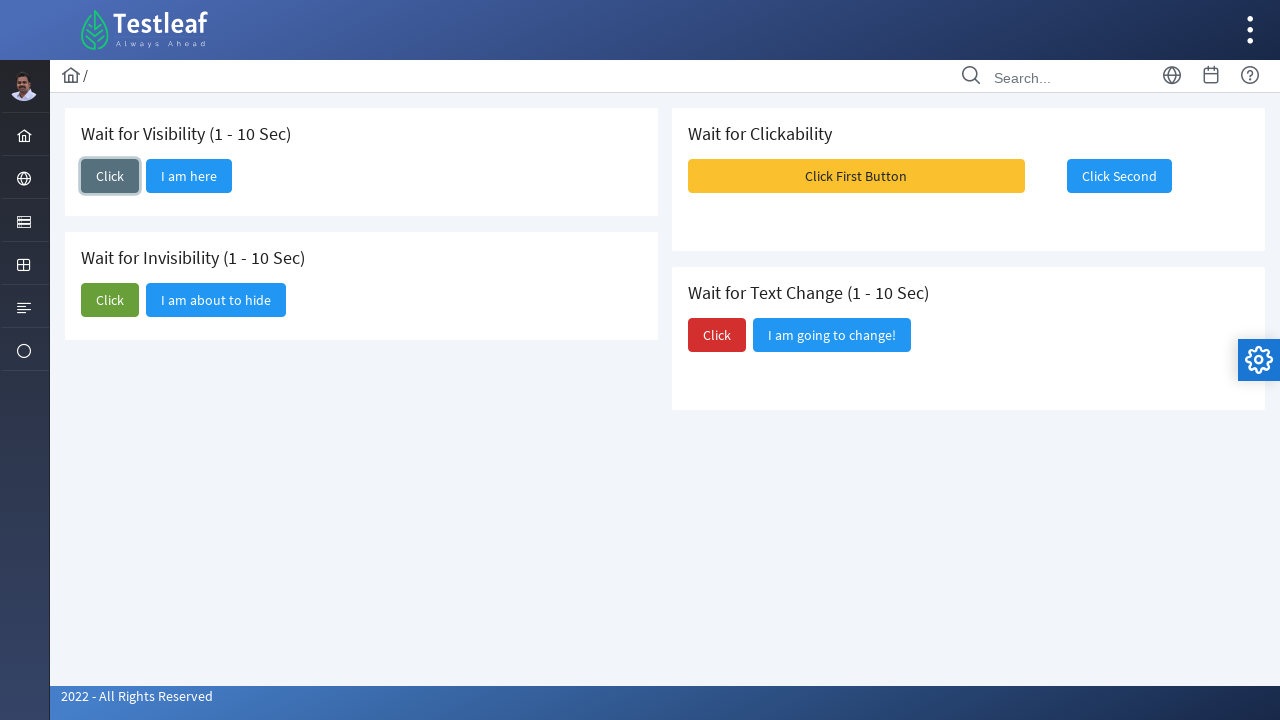

Printed new button text: 'I am here'
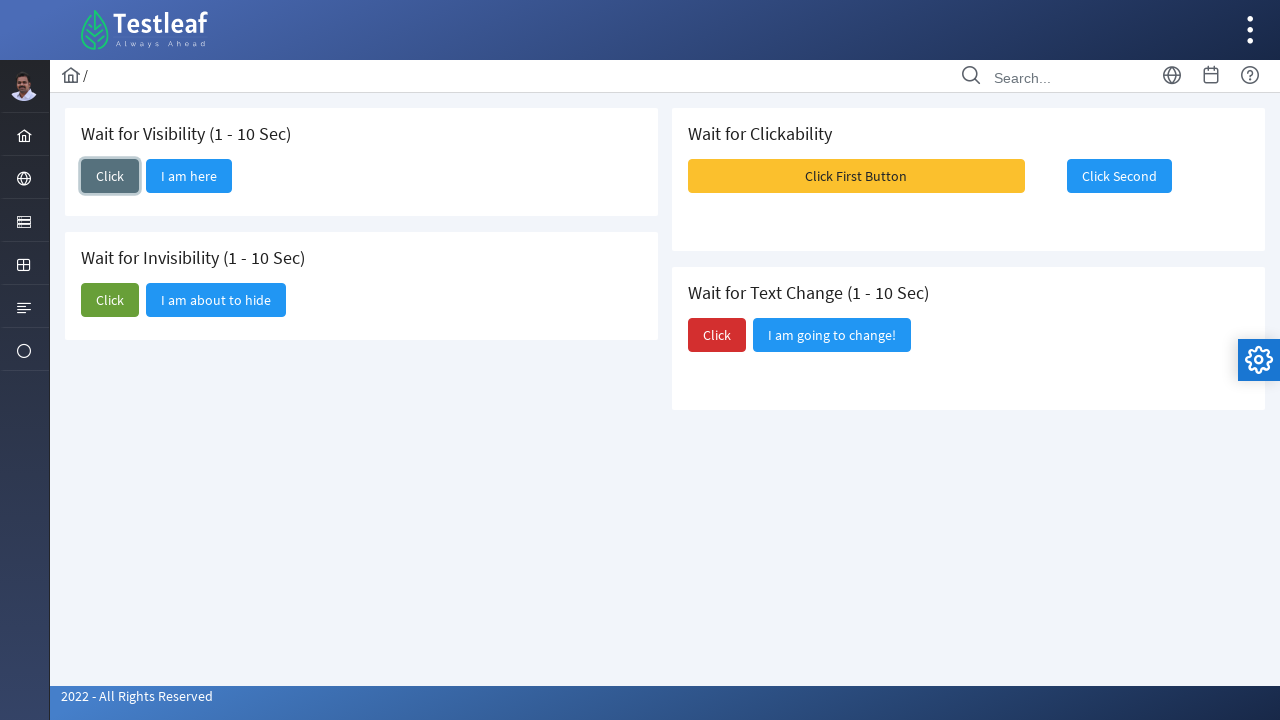

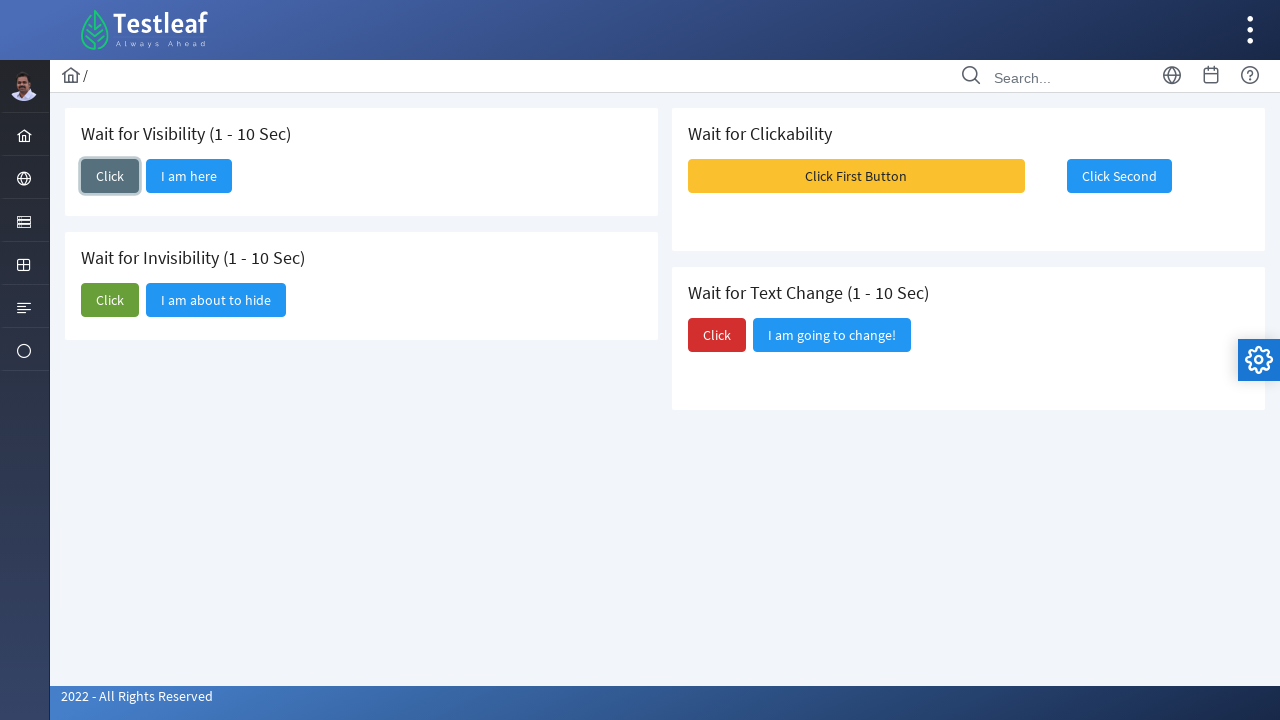